Tests registration form using nth-child selector with mismatched email

Starting URL: https://alada.vn/tai-khoan/dang-ky.html

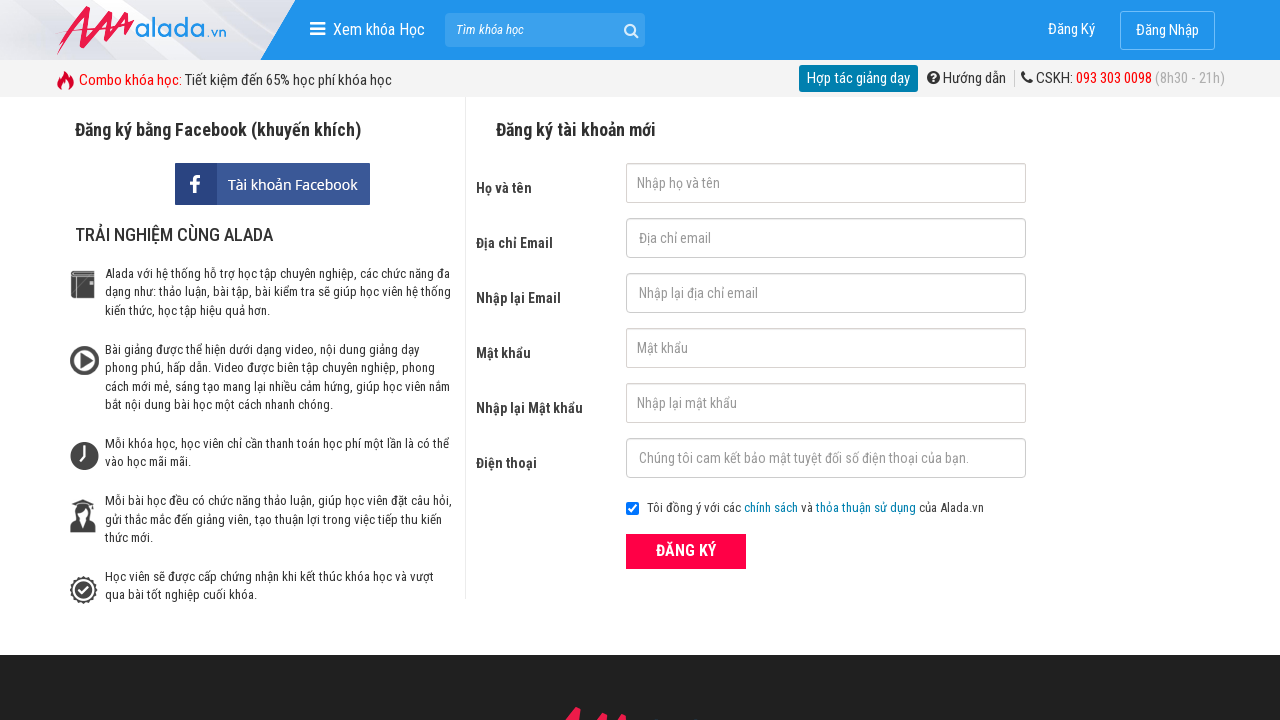

Filled name field with 'David Martinez' using nth-child selector on div[class$='frmRegister']>div:nth-child(1)>input[name$='Firstname']
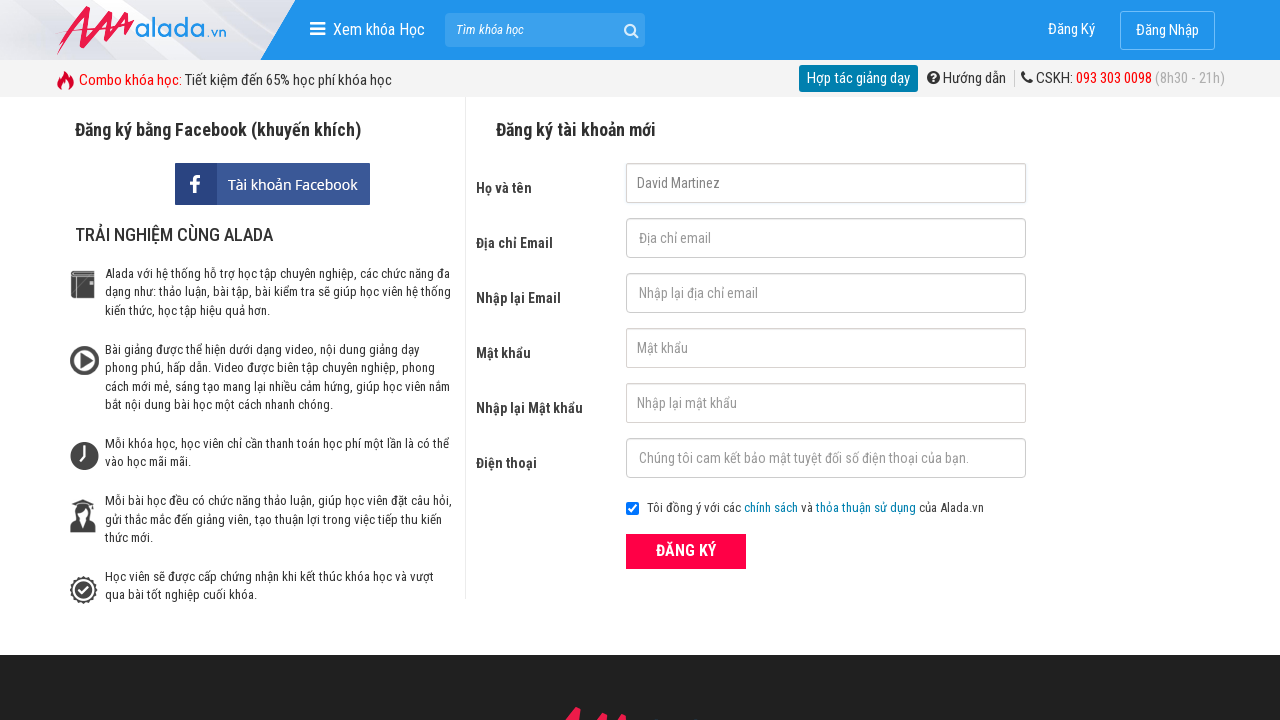

Filled email field with 'david.m@website.io' on #txtEmail
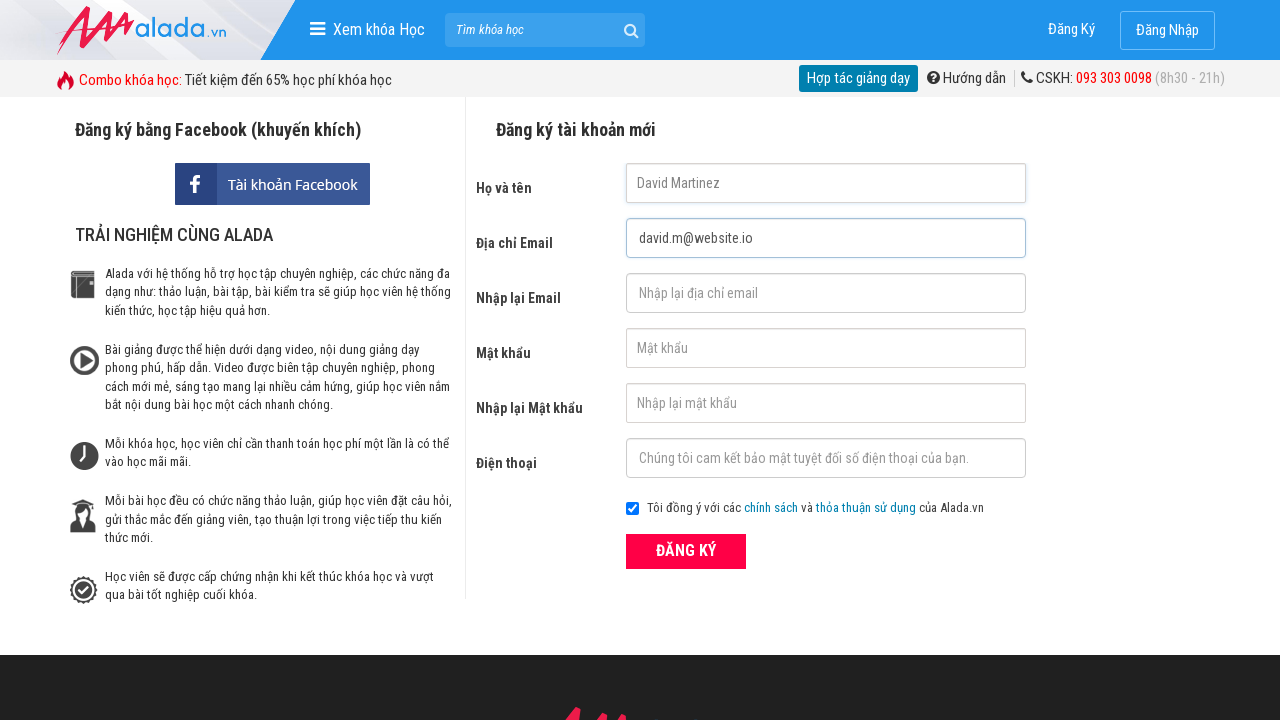

Filled confirm email field with mismatched email 'nomatch@@bad' on #txtCEmail
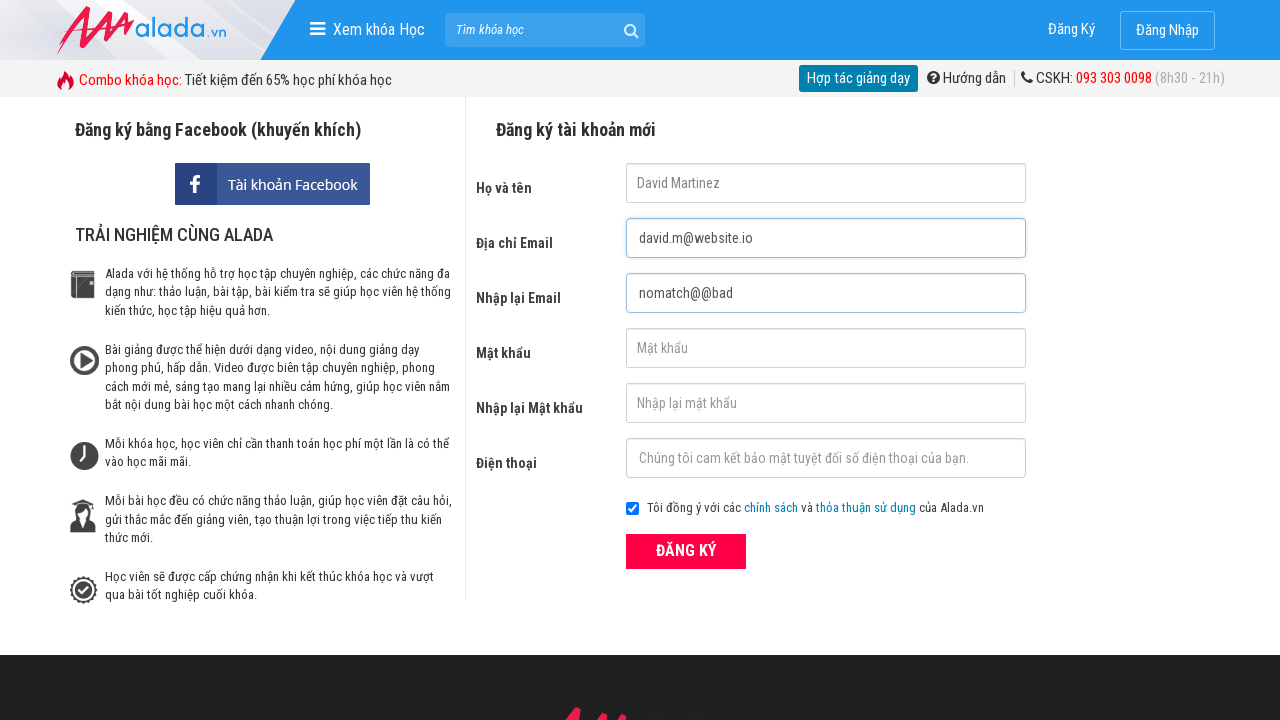

Filled password field with 'mypass777' on #txtPassword
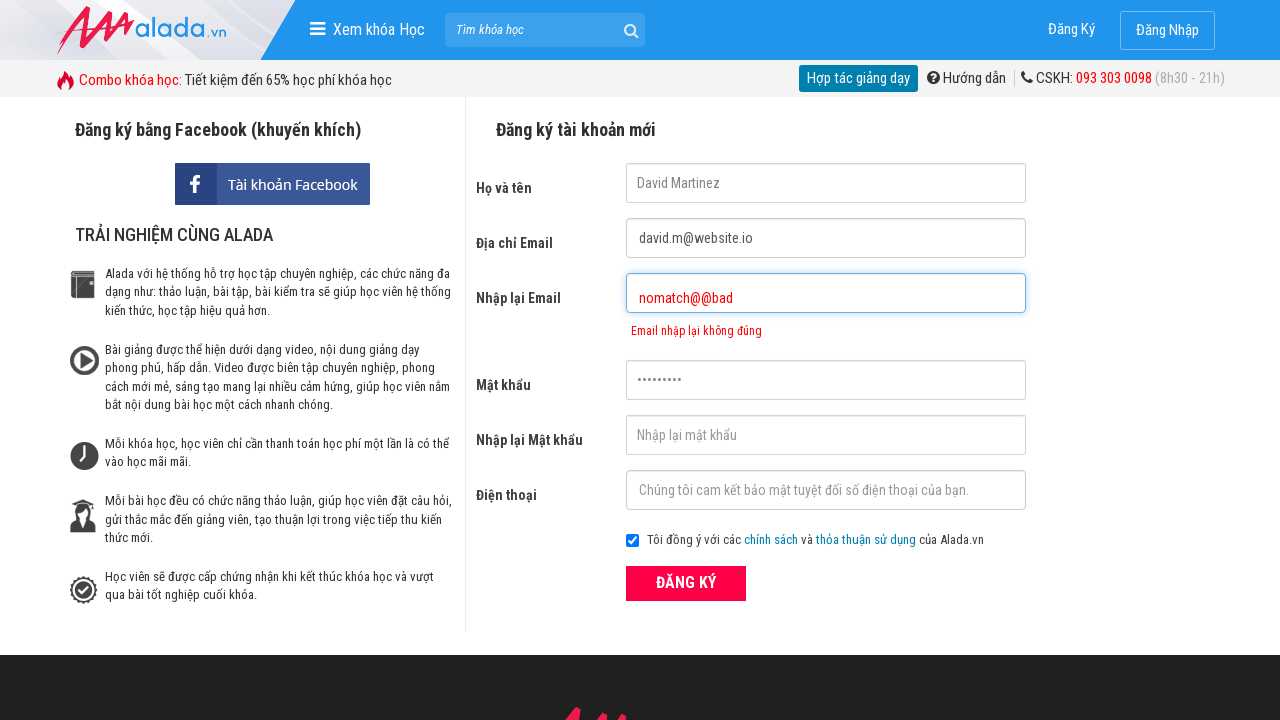

Filled confirm password field with 'mypass777' on #txtCPassword
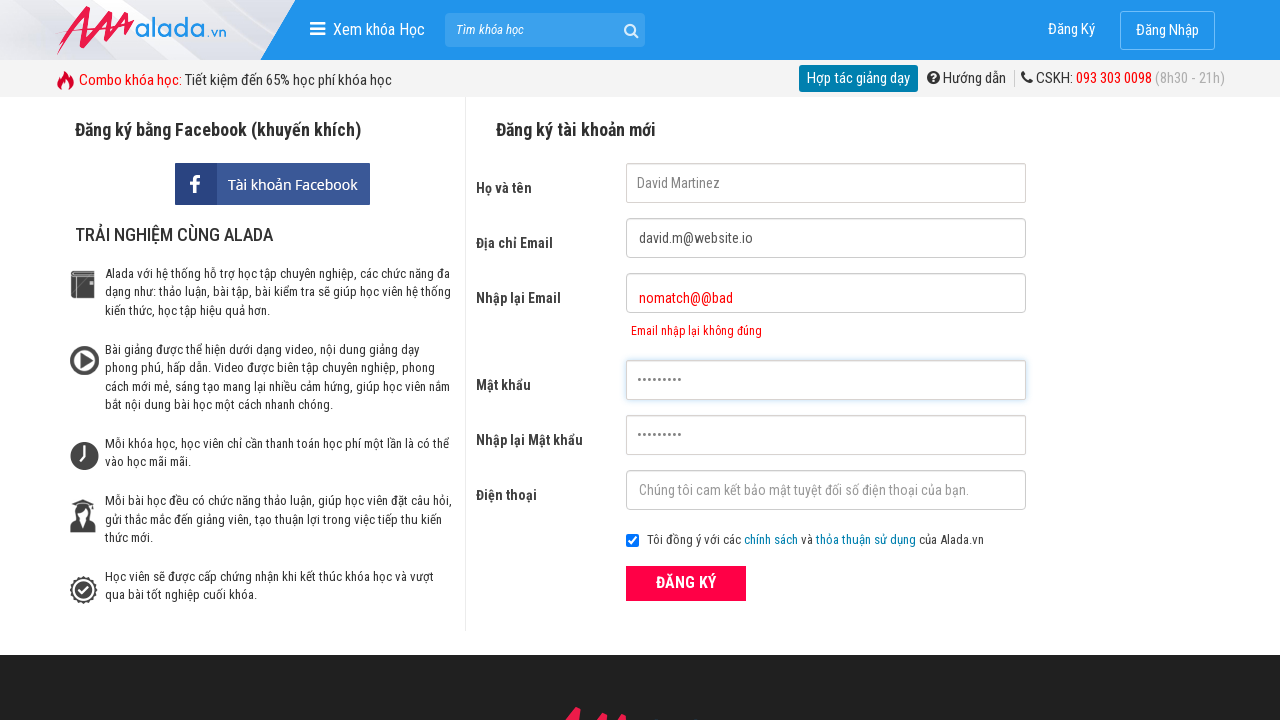

Filled phone field with '0834567890' on #txtPhone
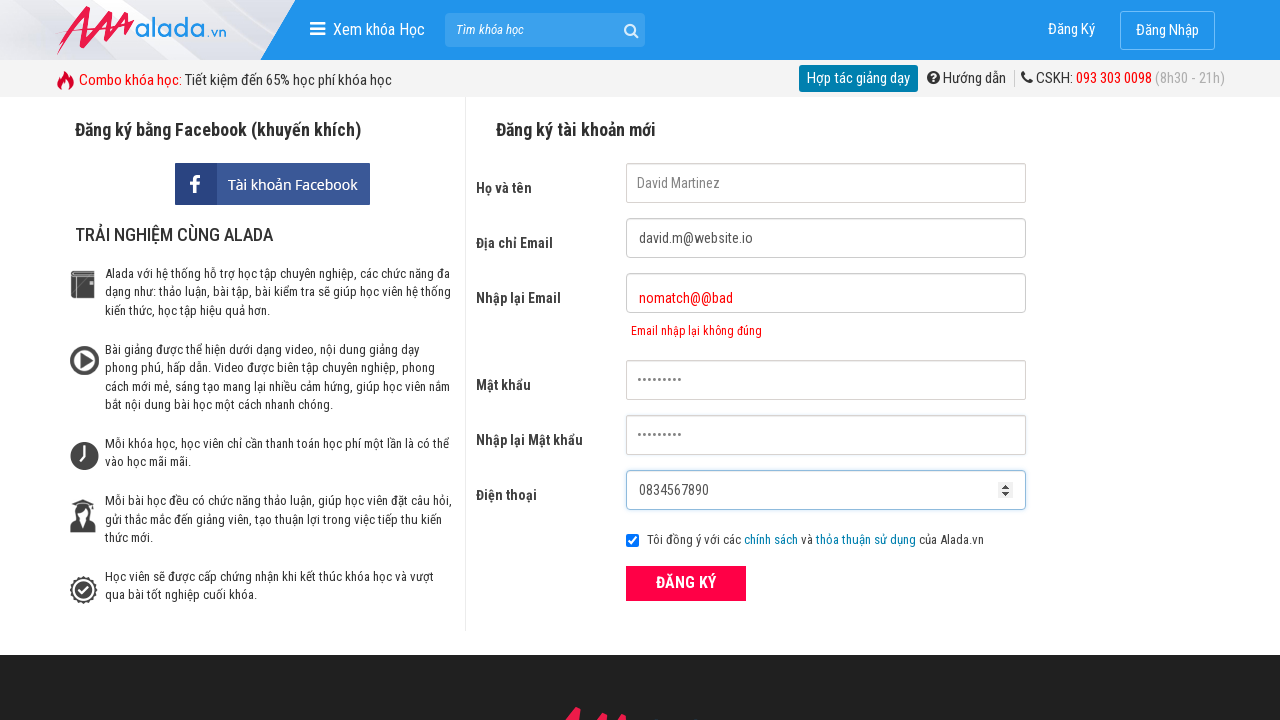

Clicked submit button to register with mismatched email at (686, 583) on div.field_btn > .btn_pink_sm
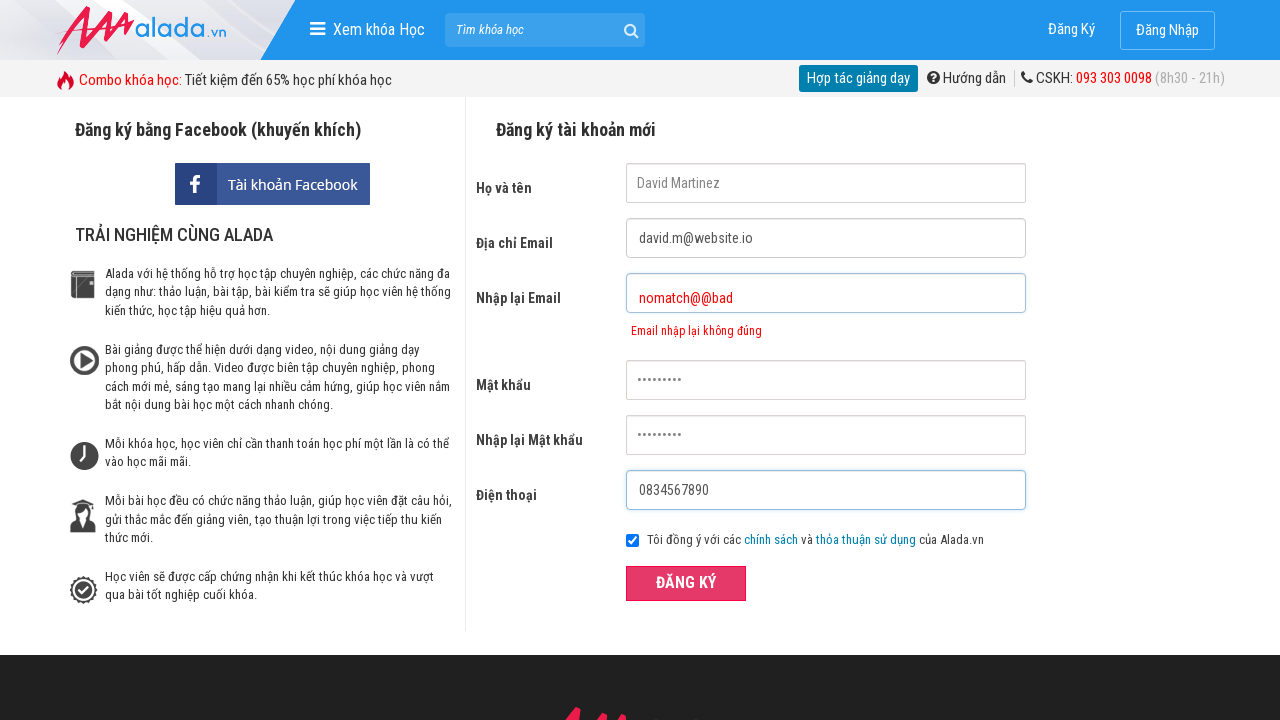

Email mismatch error message appeared
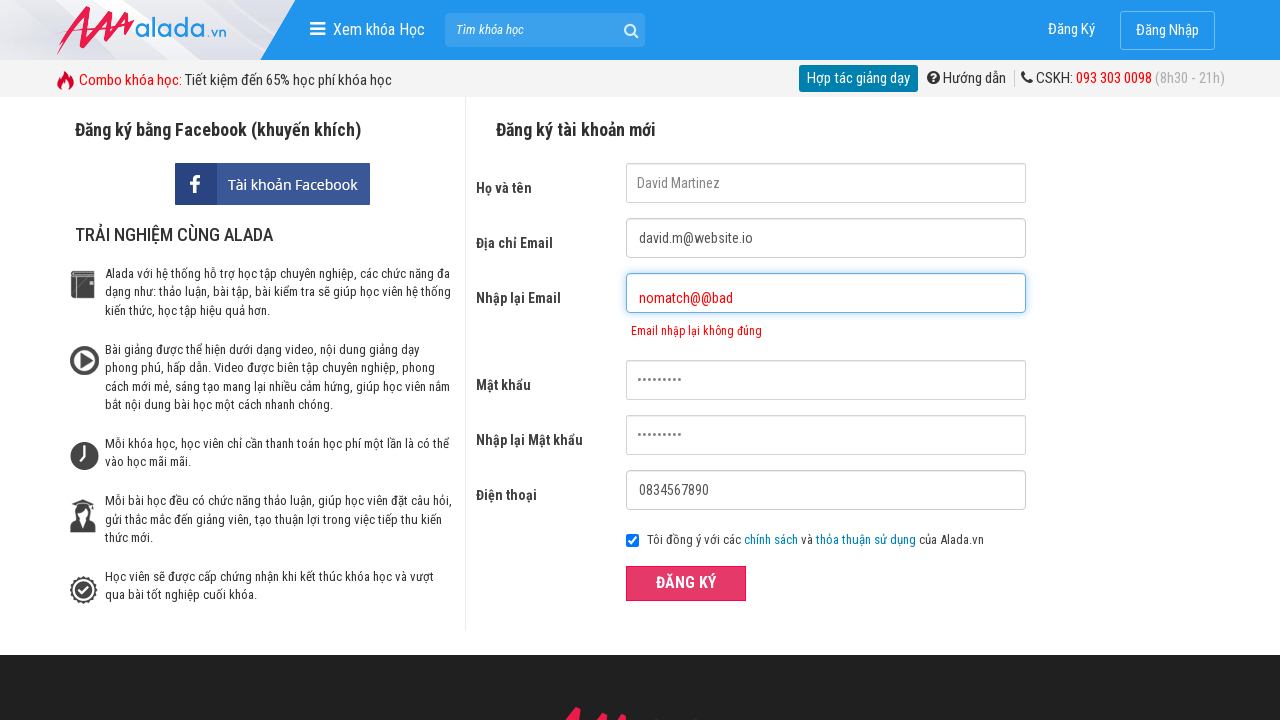

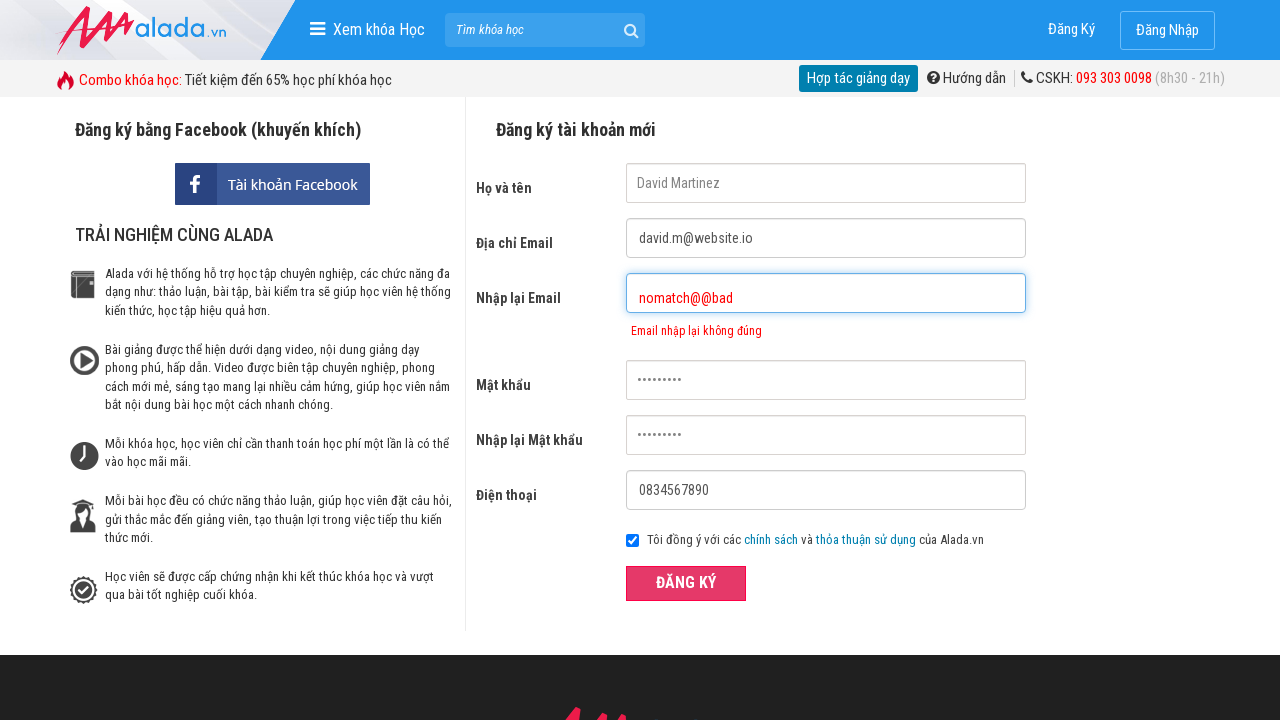